Tests navigation on calculator.net by clicking on a BMI calculator link using partial link text matching

Starting URL: https://www.calculator.net/

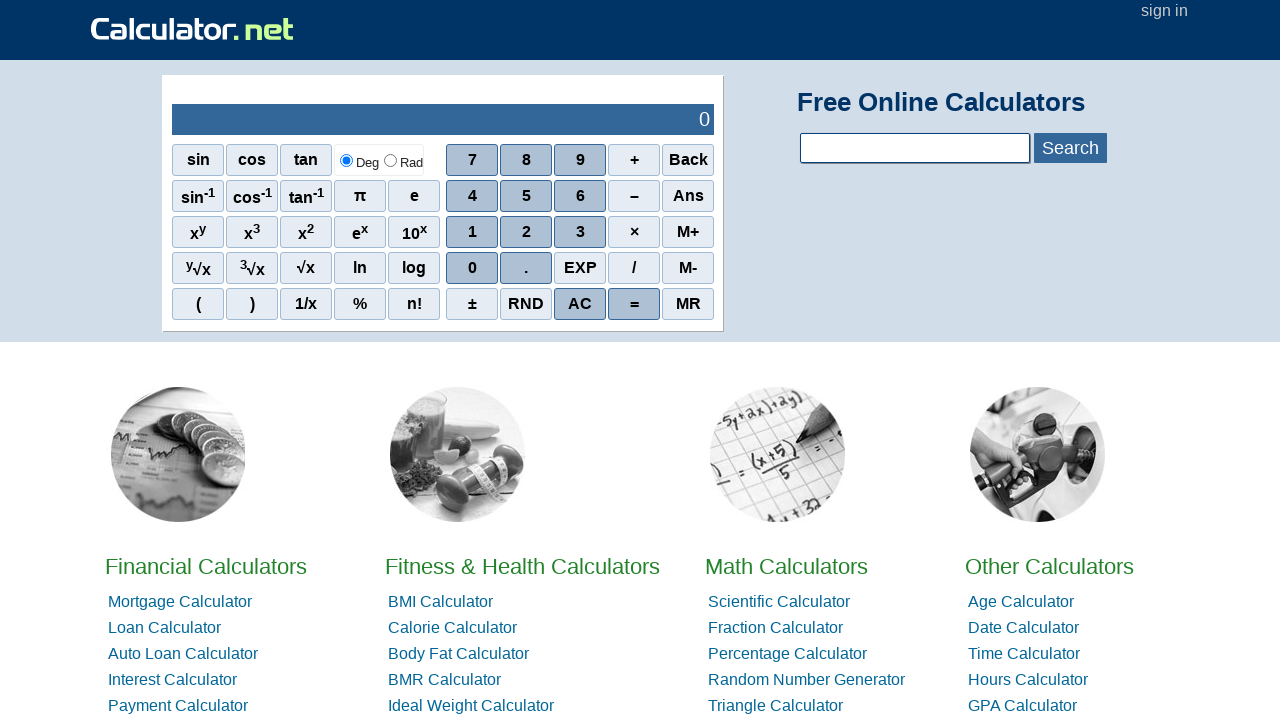

Navigated to calculator.net homepage
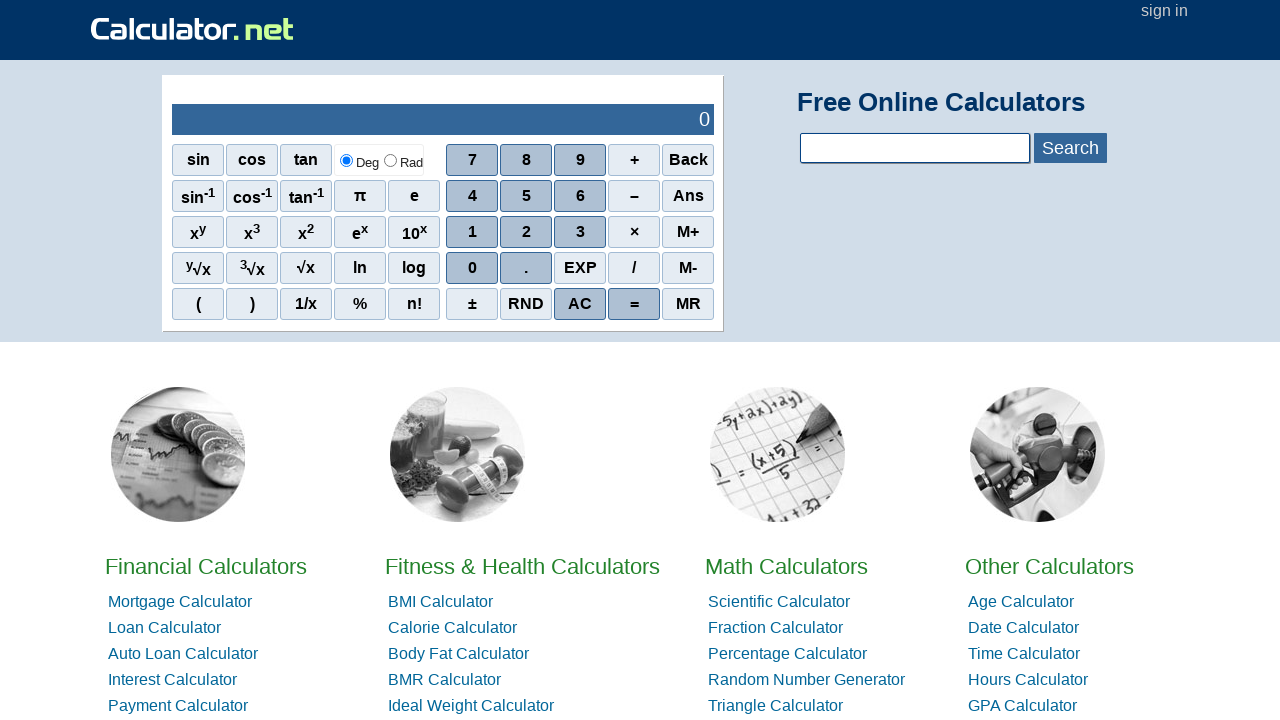

Clicked on BMI calculator link using partial text matching at (440, 602) on a:has-text('BMI ')
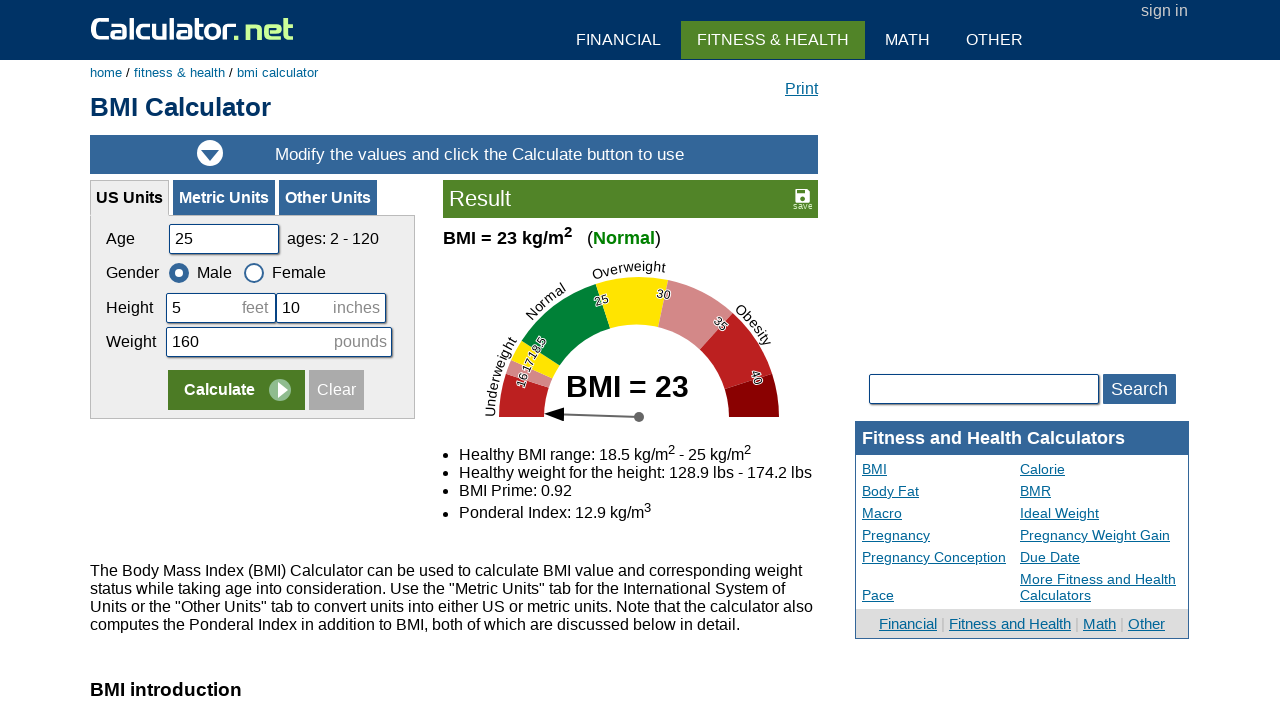

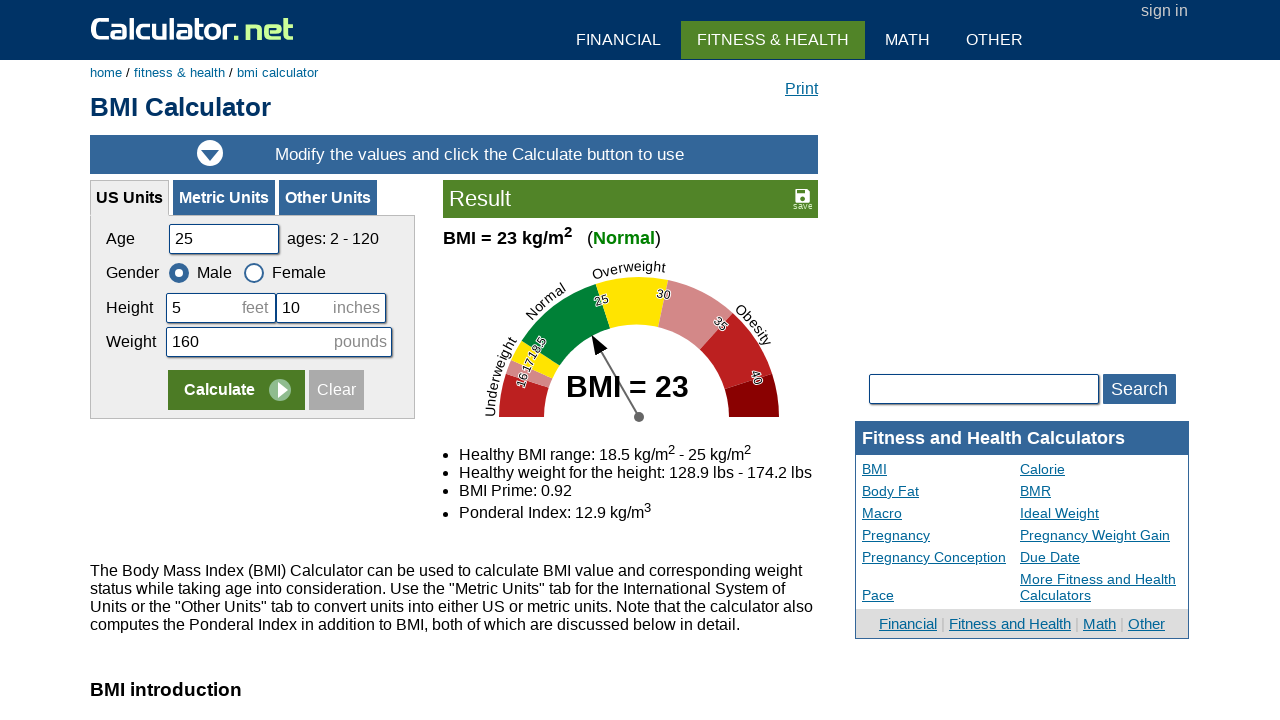